Tests drag and drop functionality by dragging an element and dropping it onto a target drop zone

Starting URL: https://www.leafground.com/drag.xhtml

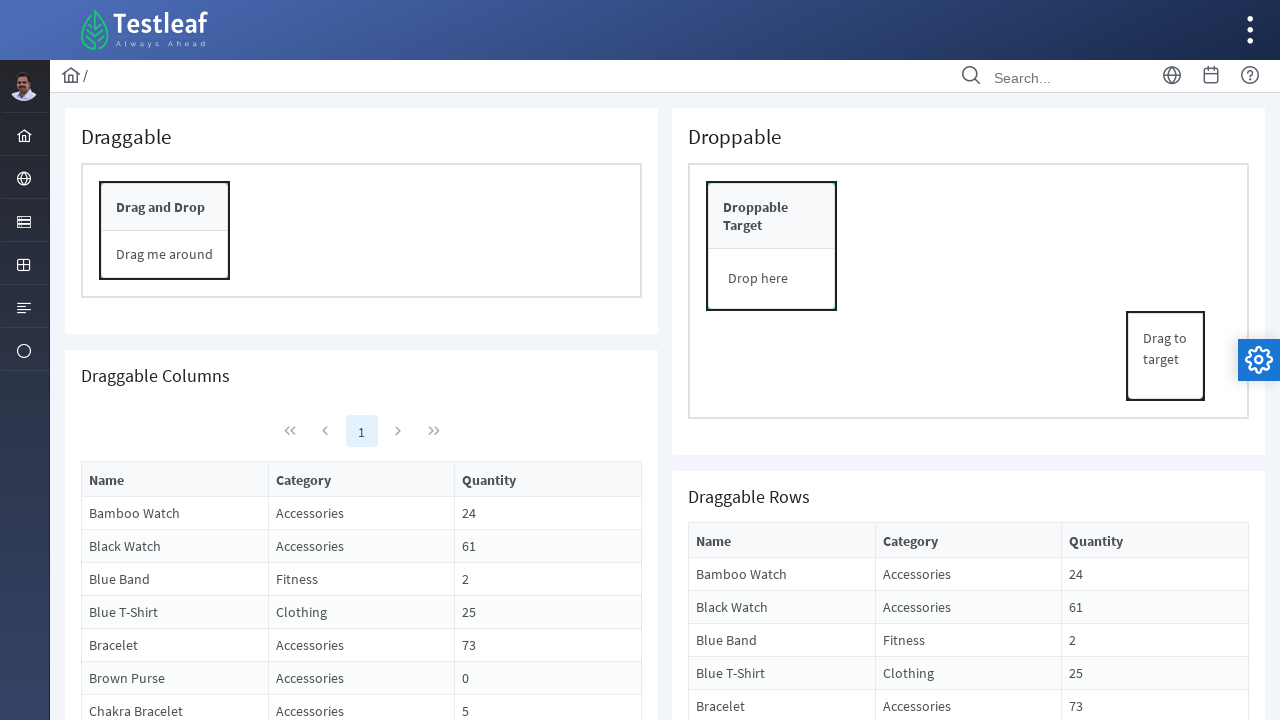

Waited for draggable element to be visible
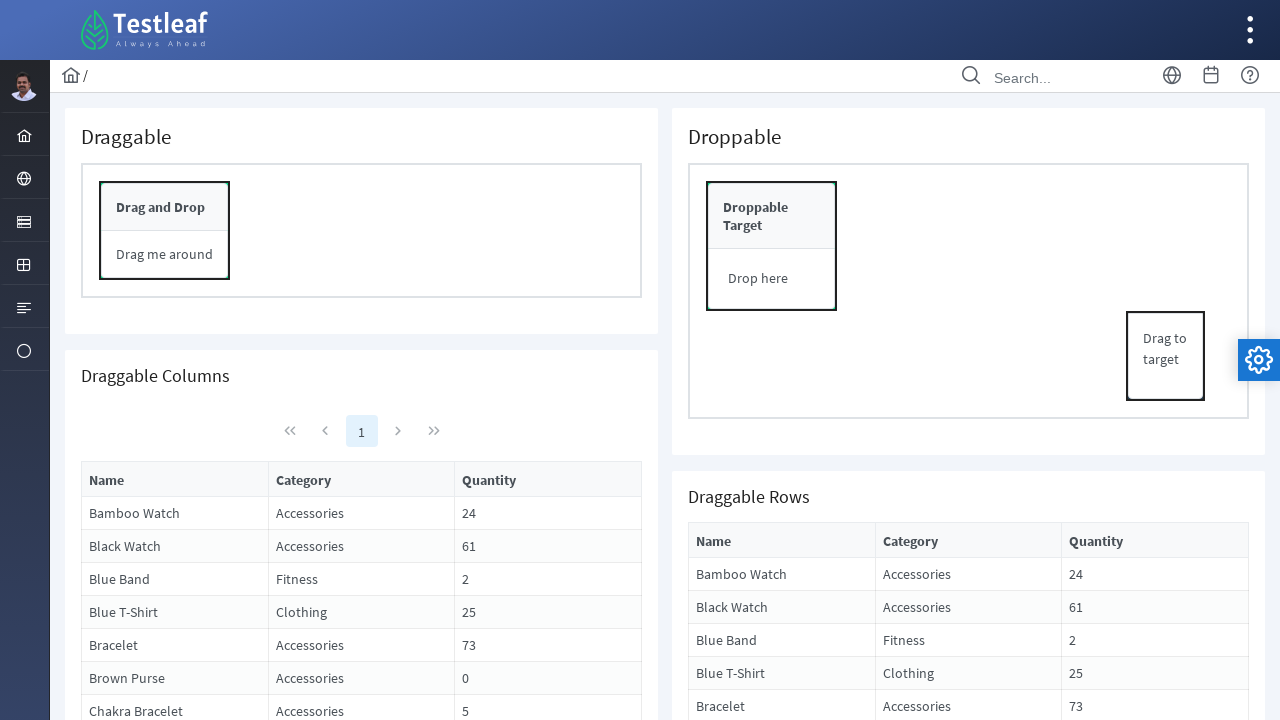

Waited for droppable element to be visible
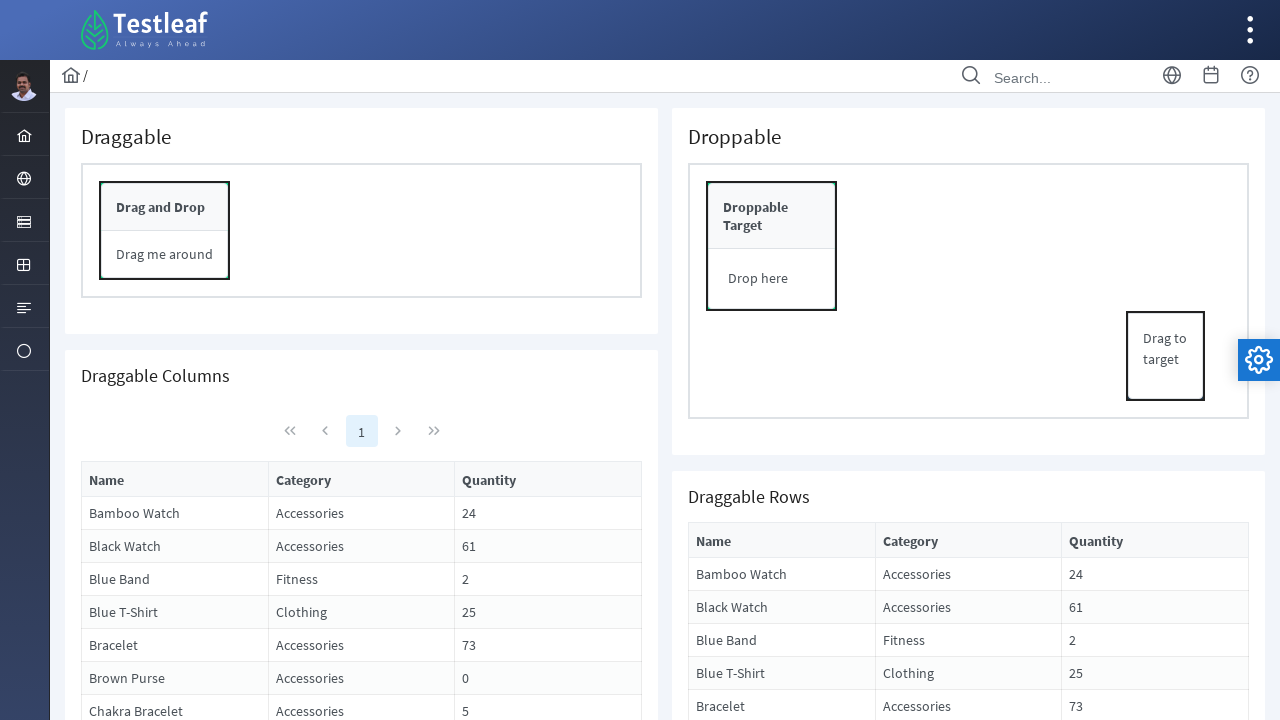

Located draggable element
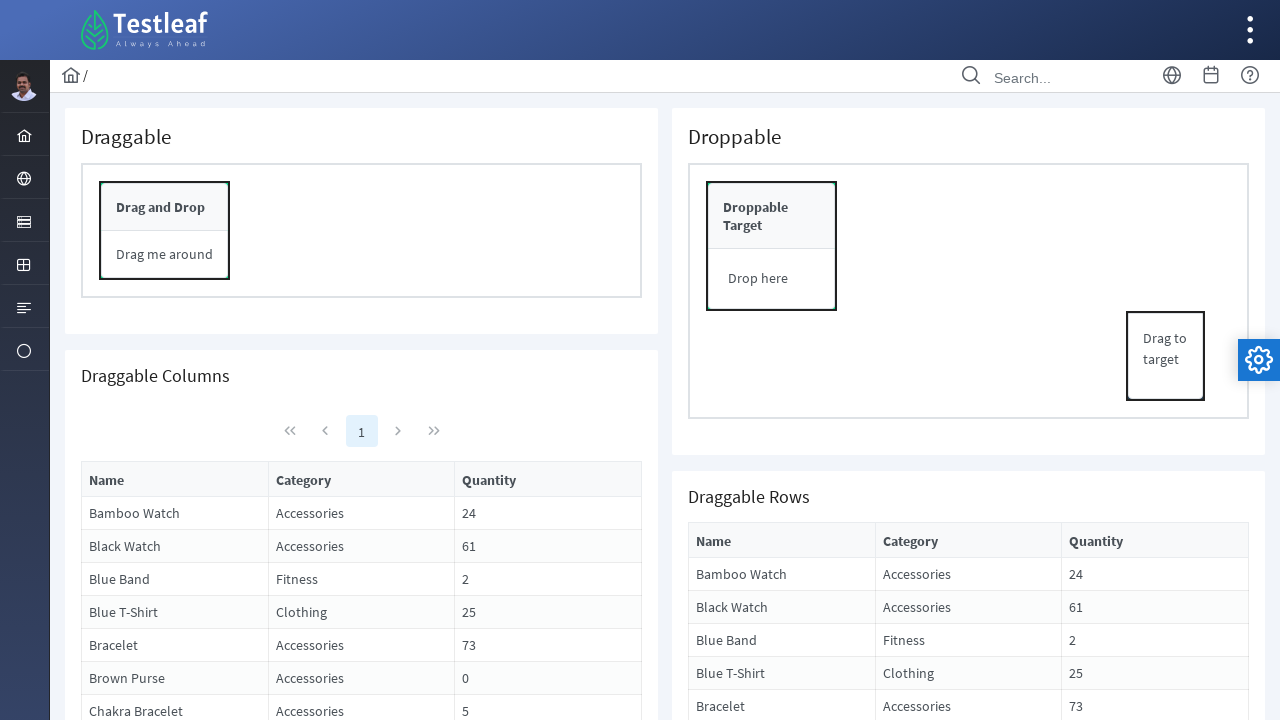

Located droppable element
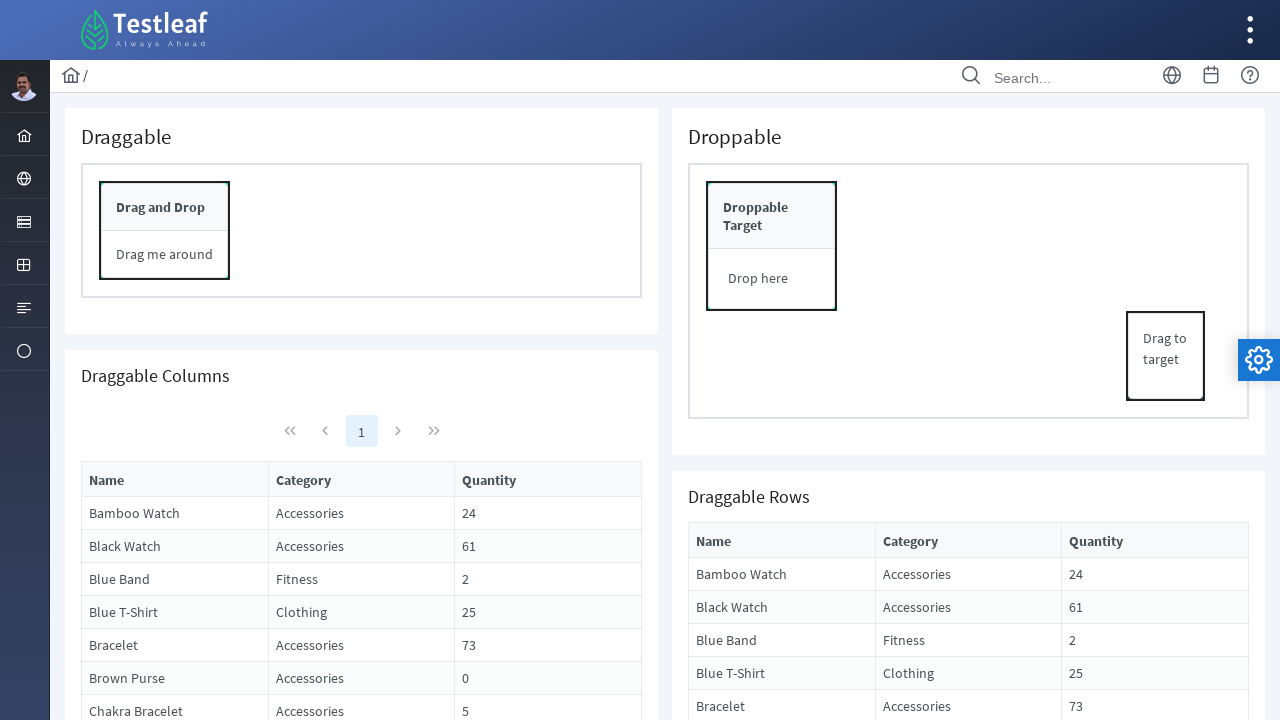

Dragged element to drop zone at (772, 246)
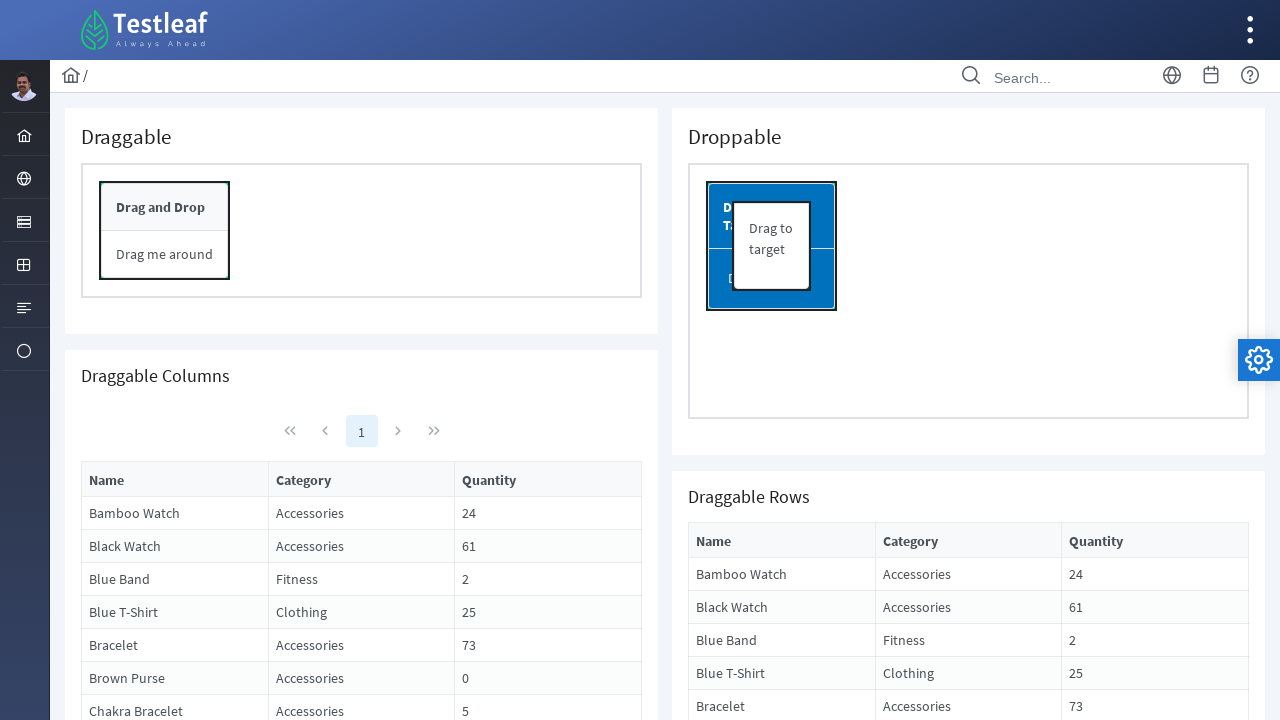

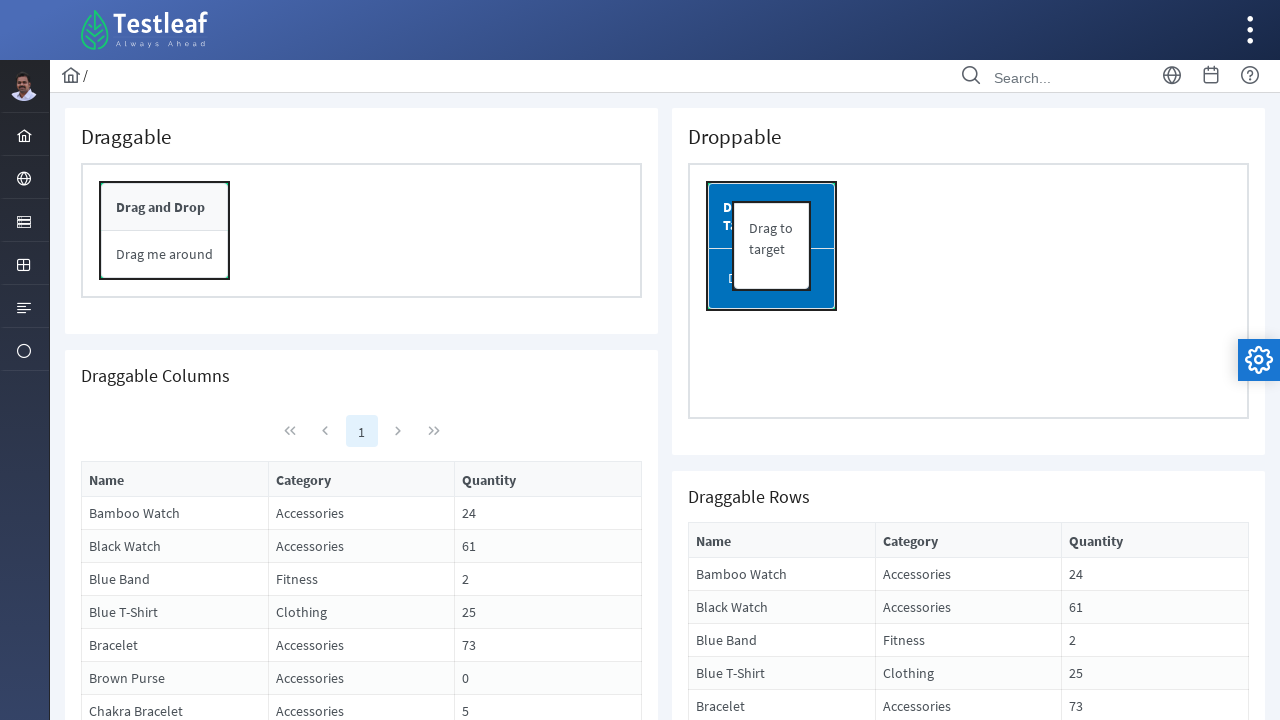